Tests a registration form by filling all required input fields with a character and submitting the form, then verifies the success message is displayed

Starting URL: http://suninjuly.github.io/registration1.html

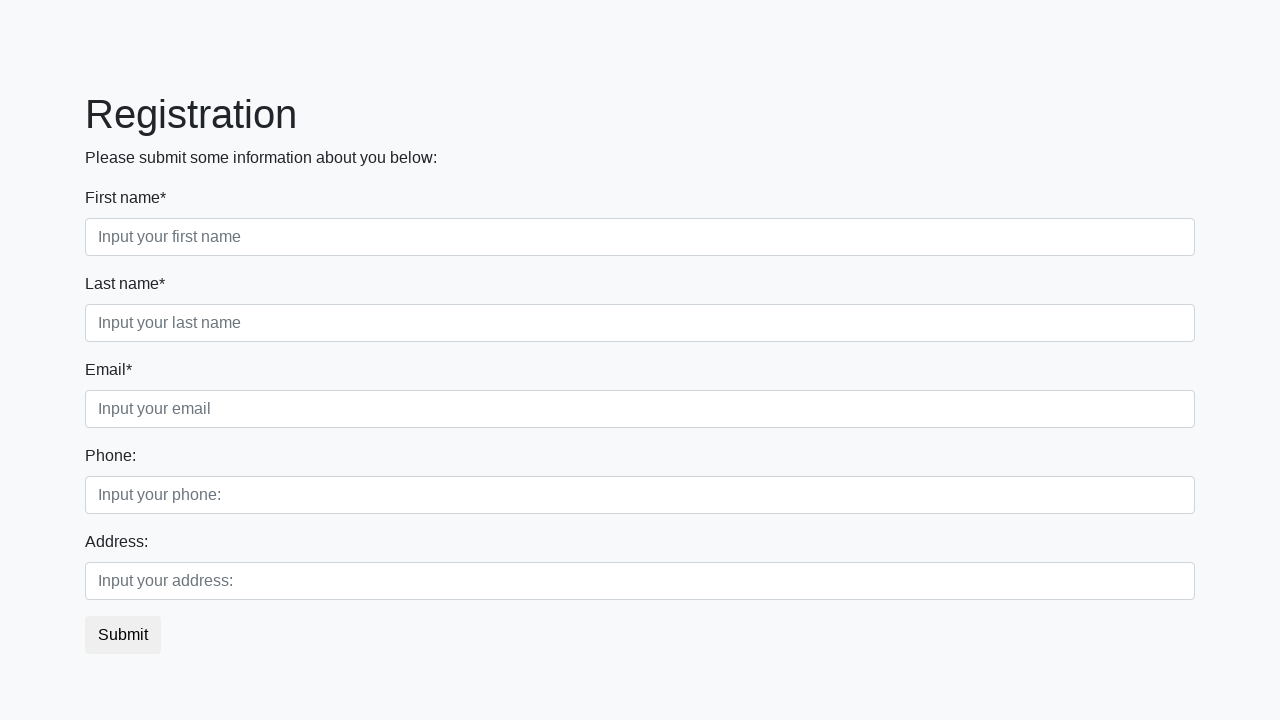

Located all required input fields
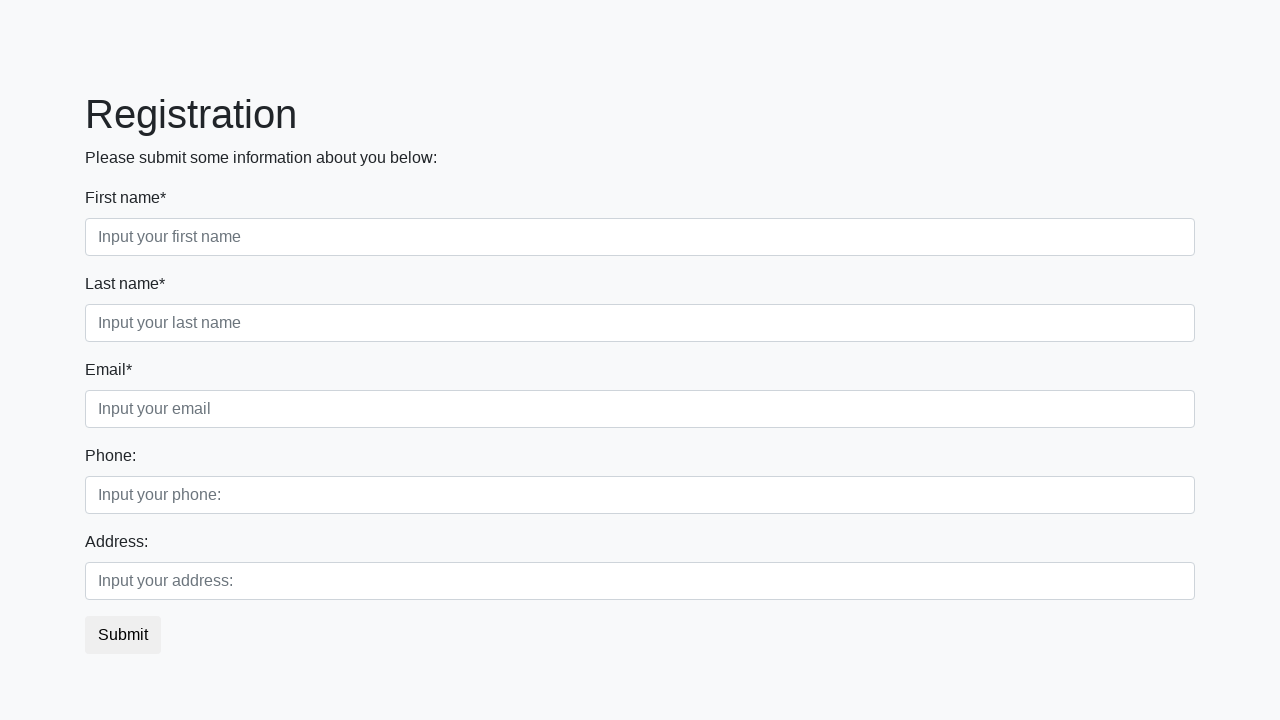

Found 3 required input fields
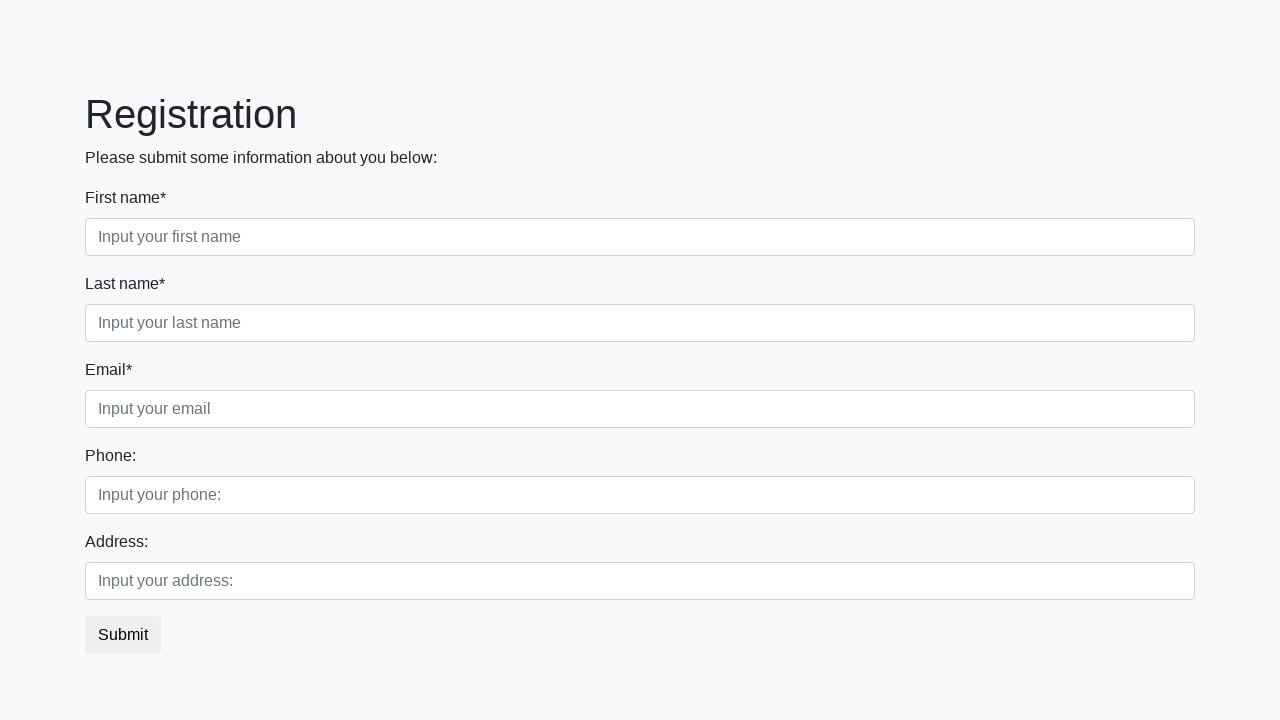

Filled required input field 1 of 3 with character 'М' on input:required >> nth=0
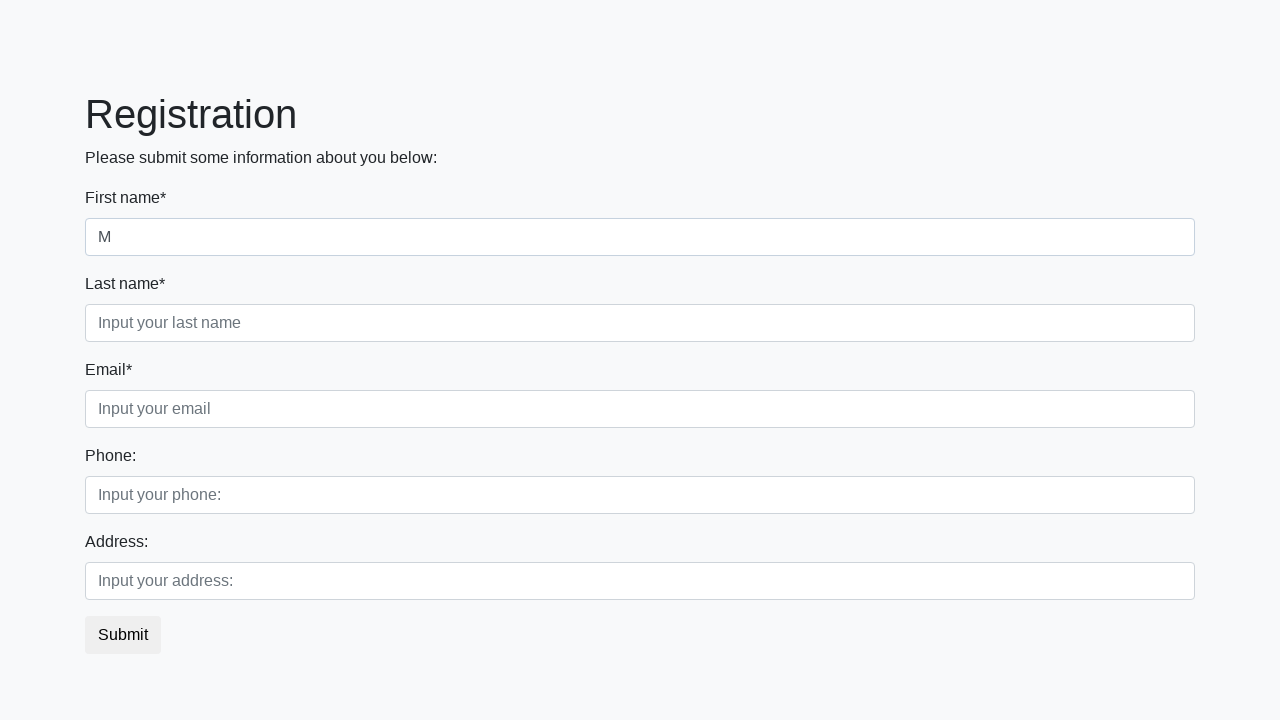

Filled required input field 2 of 3 with character 'М' on input:required >> nth=1
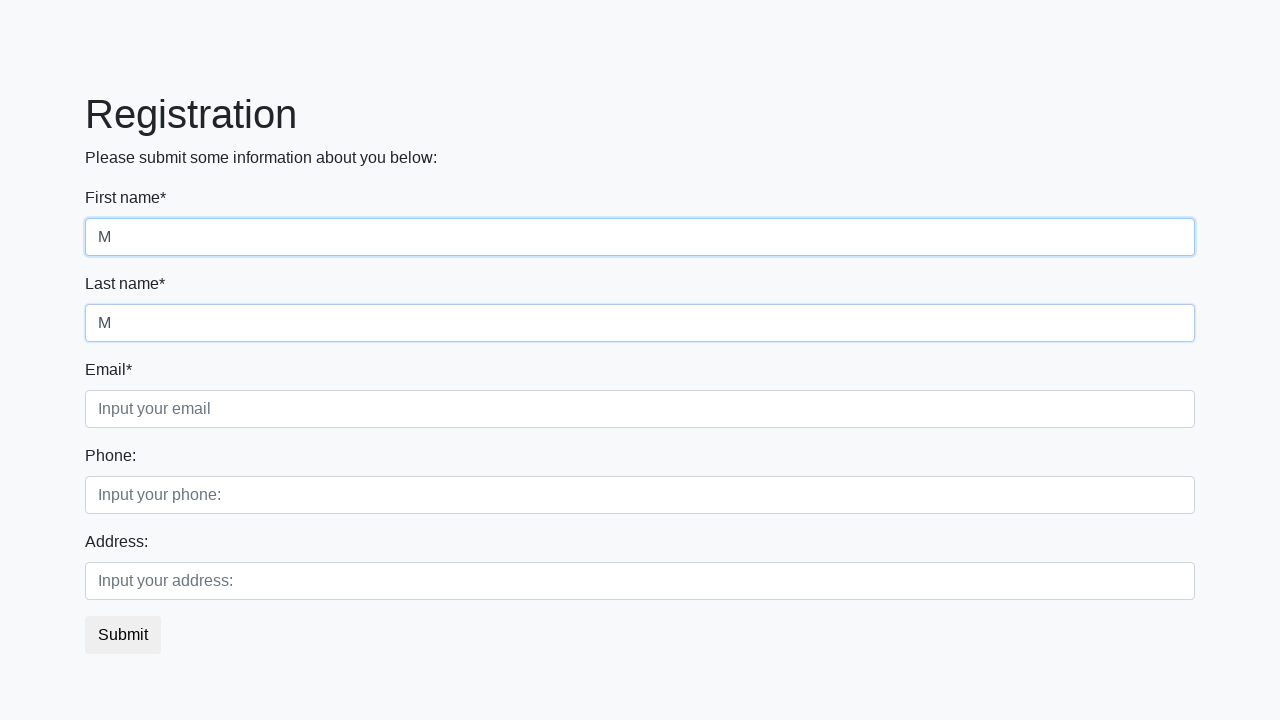

Filled required input field 3 of 3 with character 'М' on input:required >> nth=2
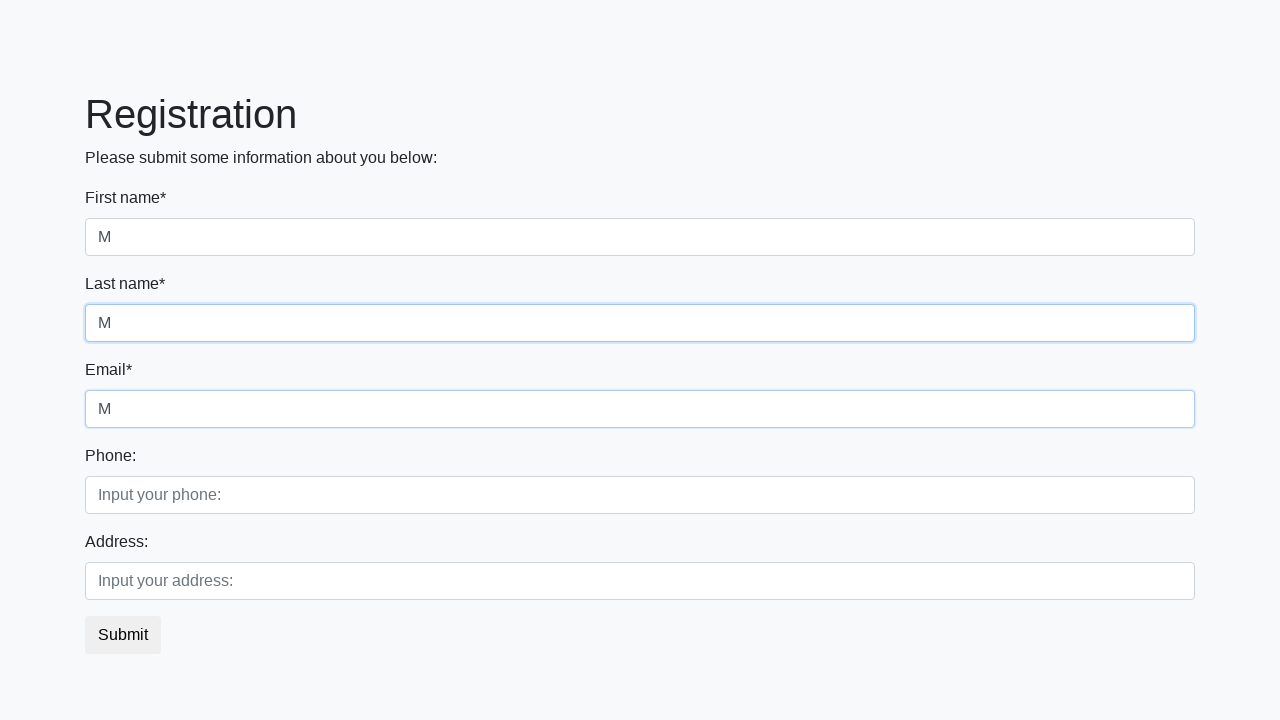

Clicked the submit button at (123, 635) on button.btn
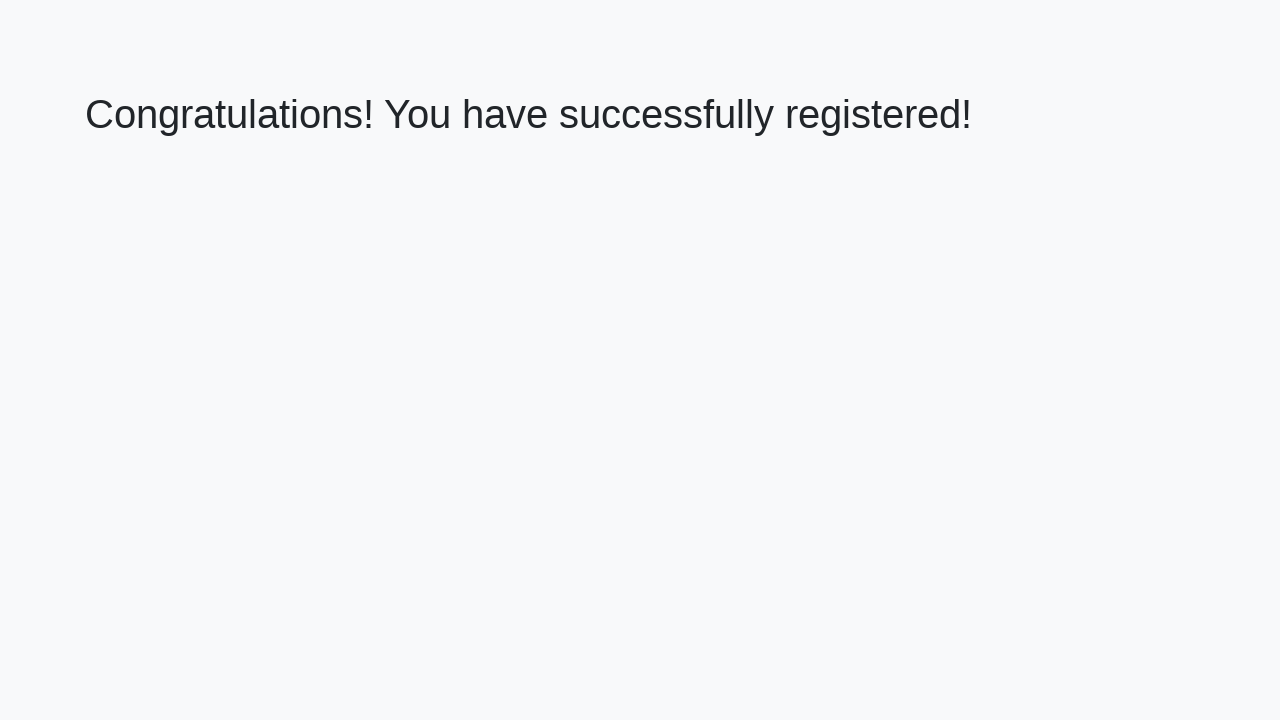

Success message heading loaded
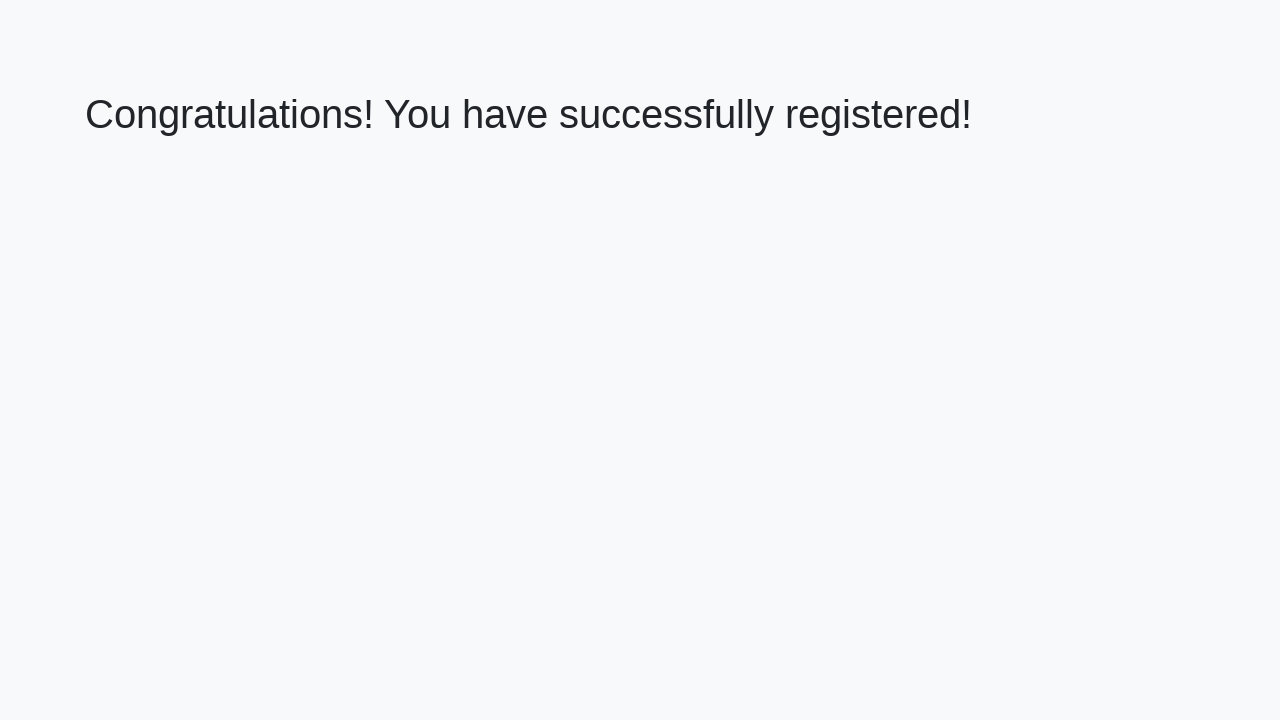

Retrieved success message text: 'Congratulations! You have successfully registered!'
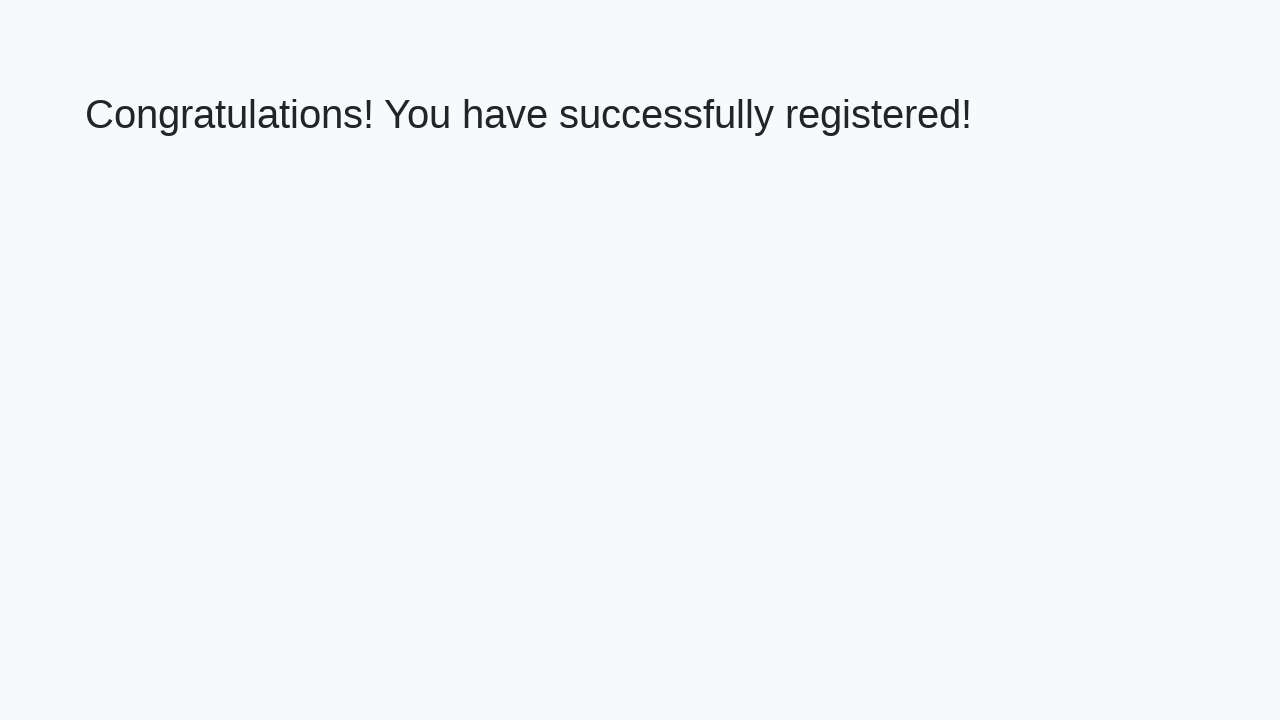

Verified success message matches expected text
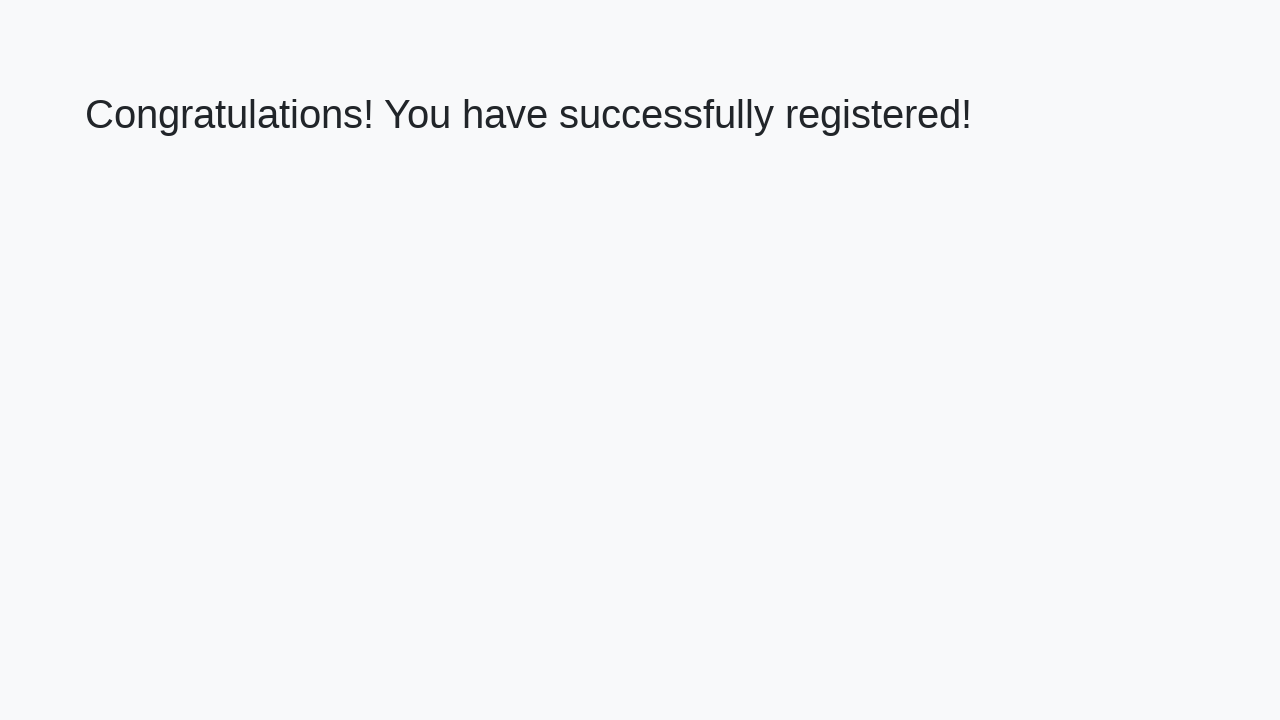

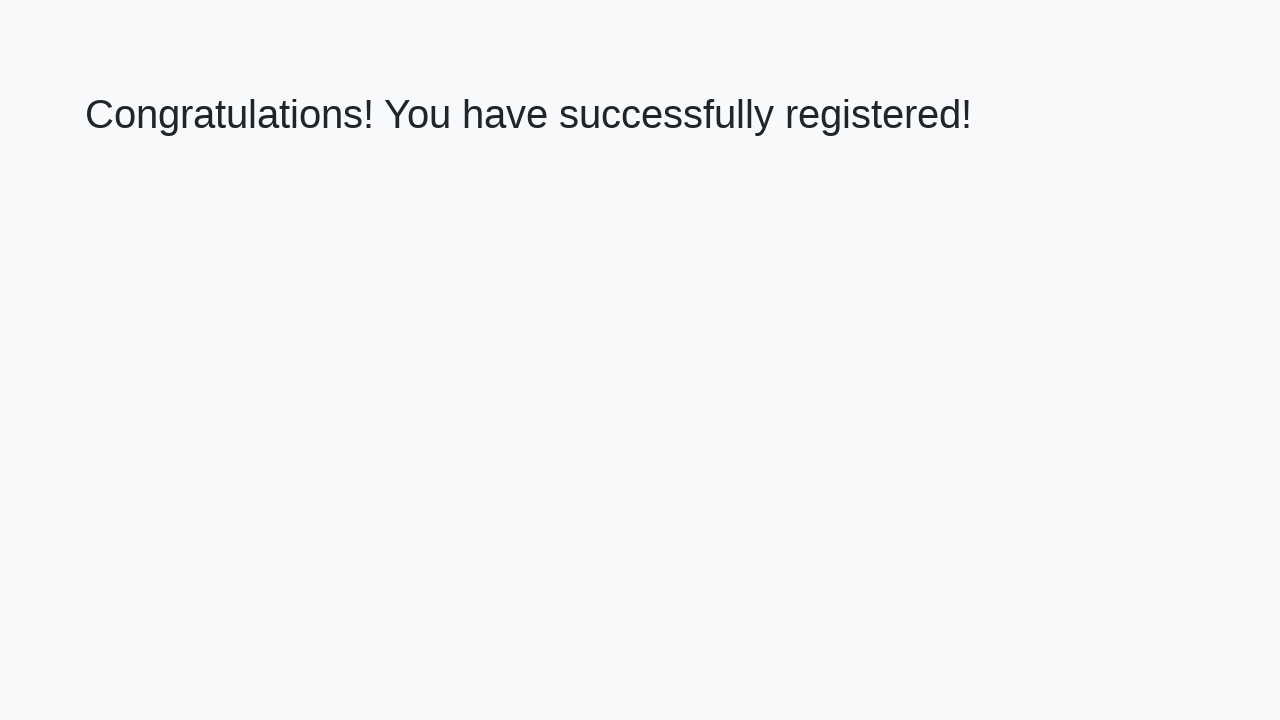